Navigates to frames test page, clicks centered element to open modal, and verifies modal content

Starting URL: https://applitools.github.io/demo/TestPages/FramesTestPage/

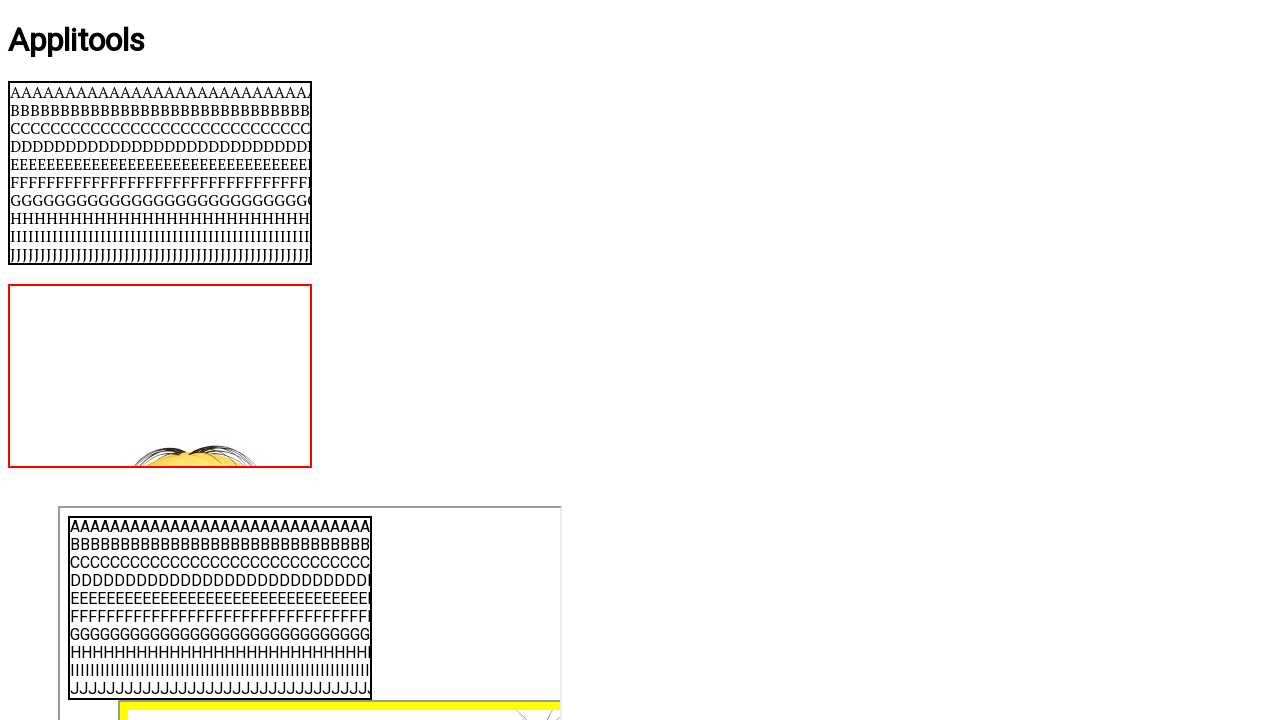

Navigated to FramesTestPage
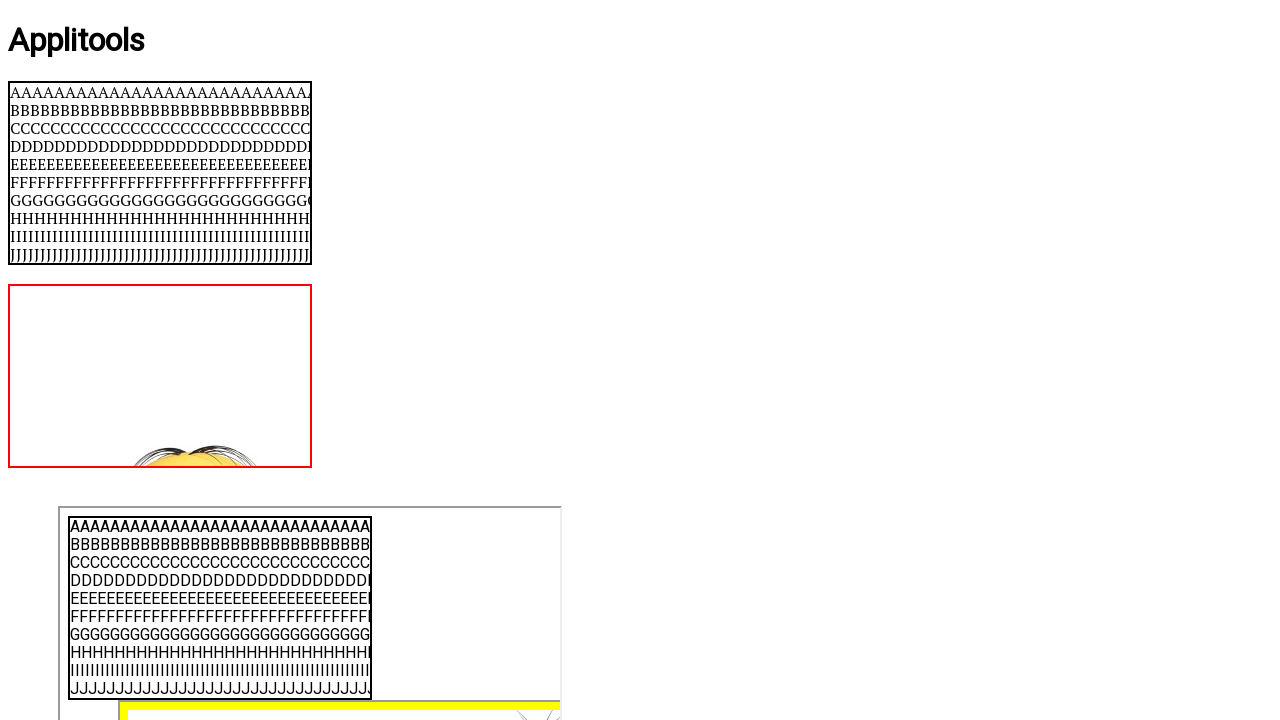

Centered element is visible and ready
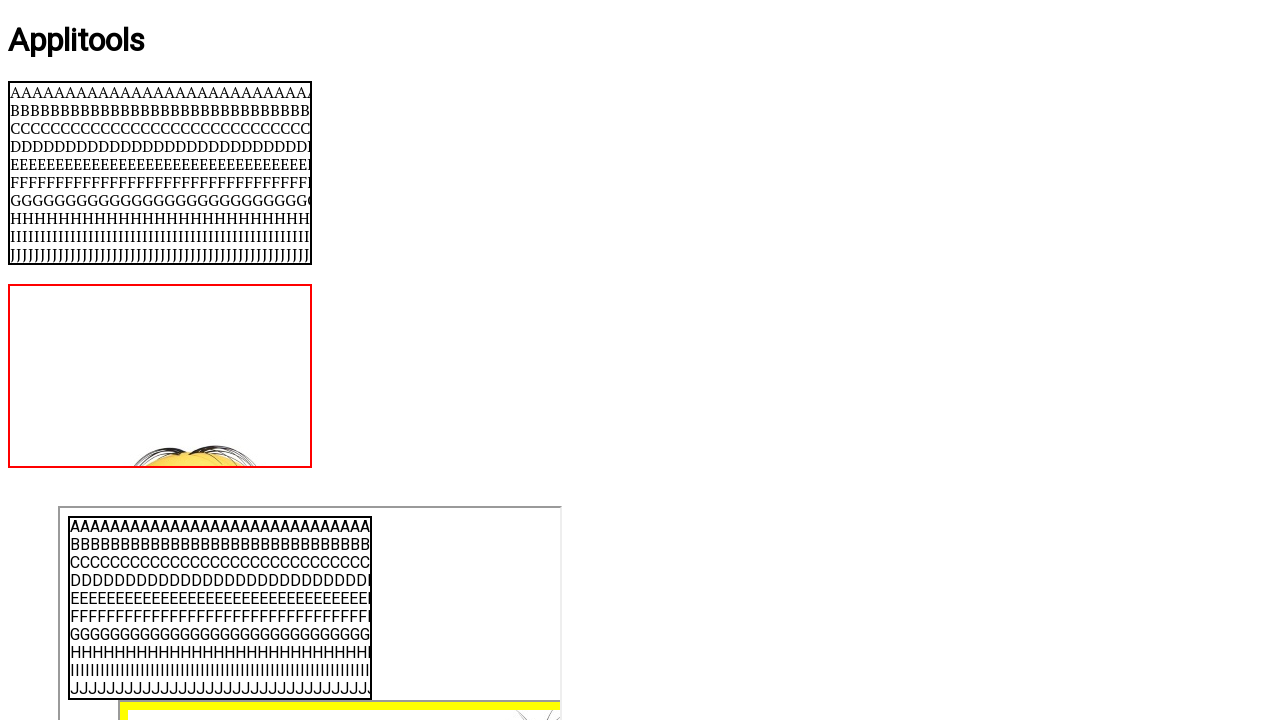

Clicked centered element to open modal at (640, 361) on #centered
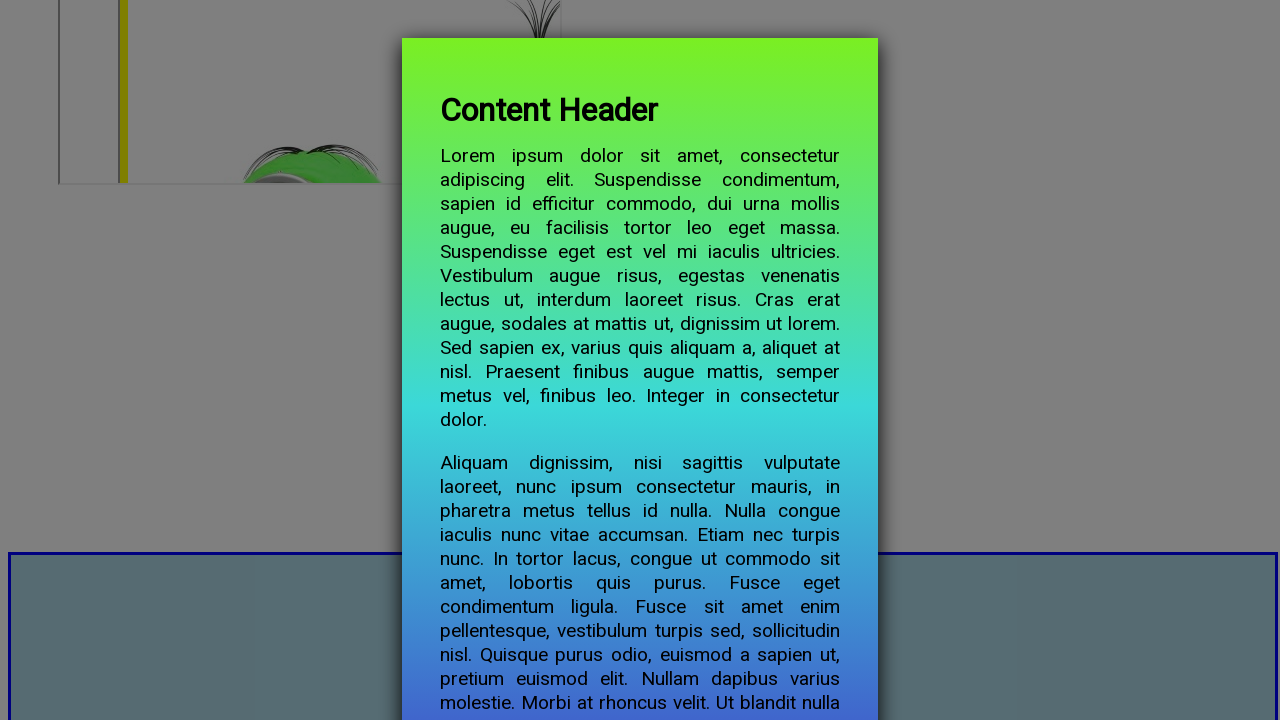

Modal content is now visible and loaded
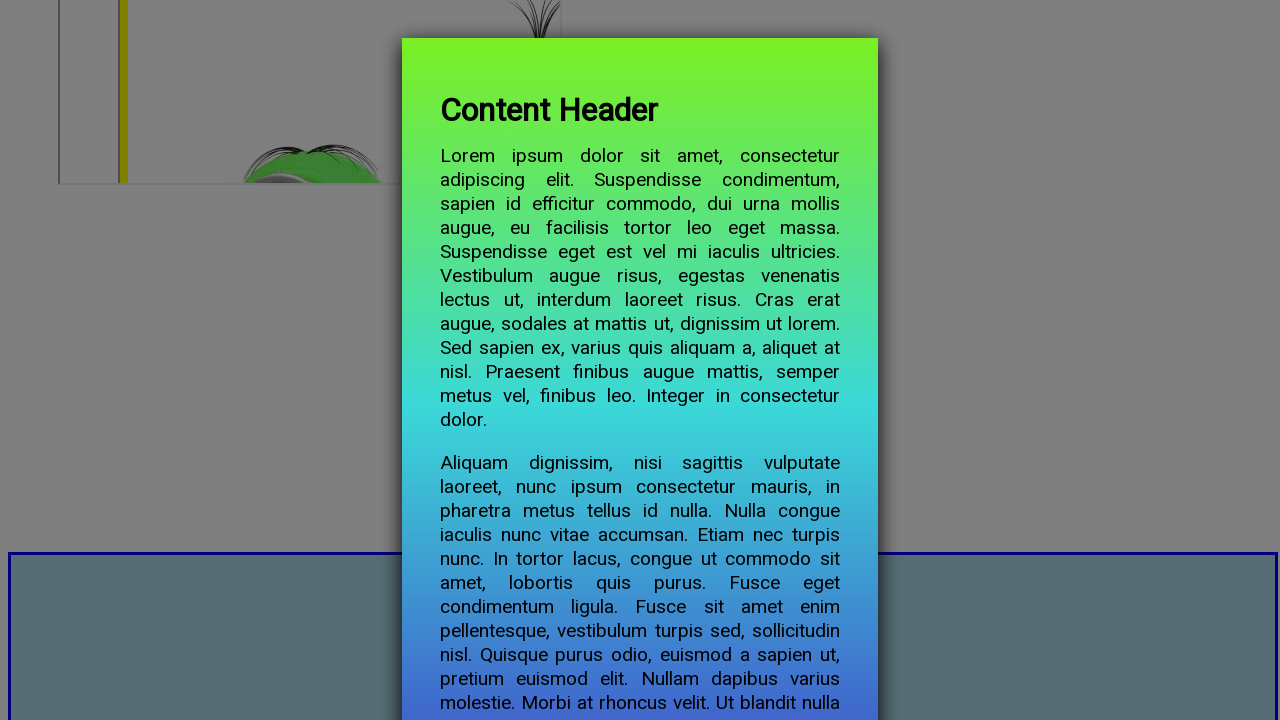

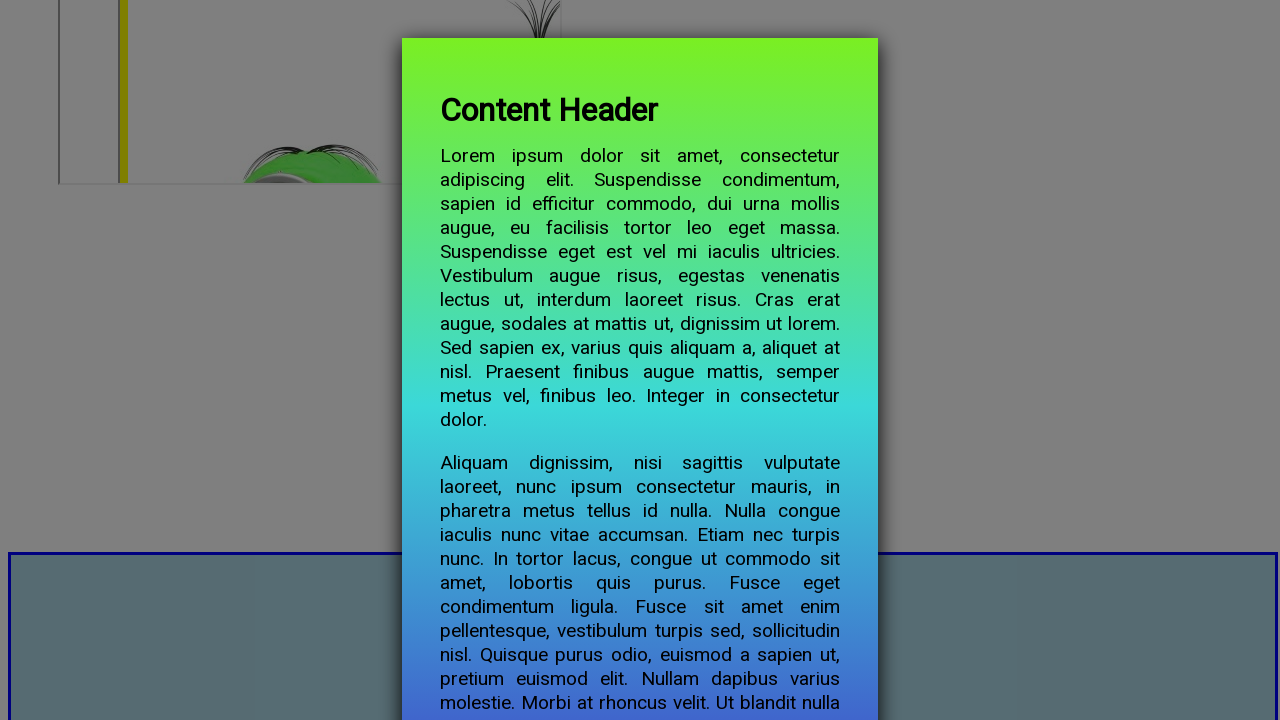